Navigates to the login page, enters invalid credentials, clicks login, and verifies the error message text is correct

Starting URL: https://the-internet.herokuapp.com/

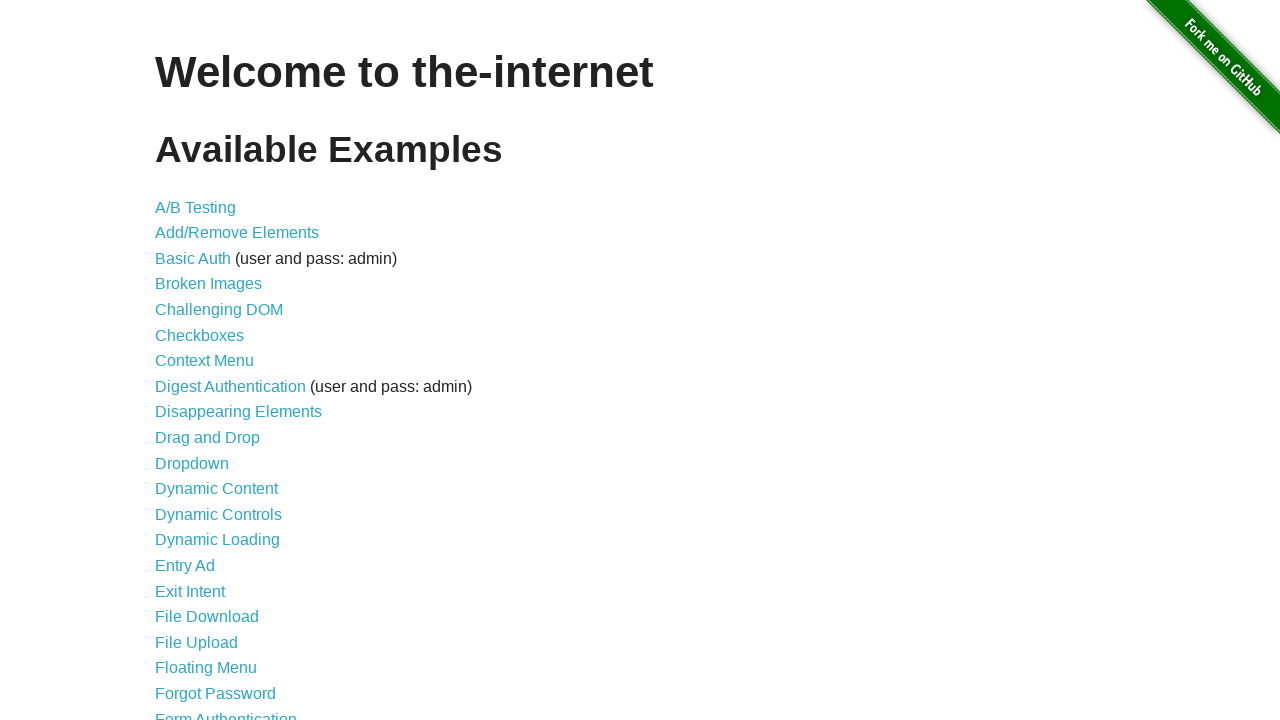

Clicked on login link at (226, 712) on a[href='/login']
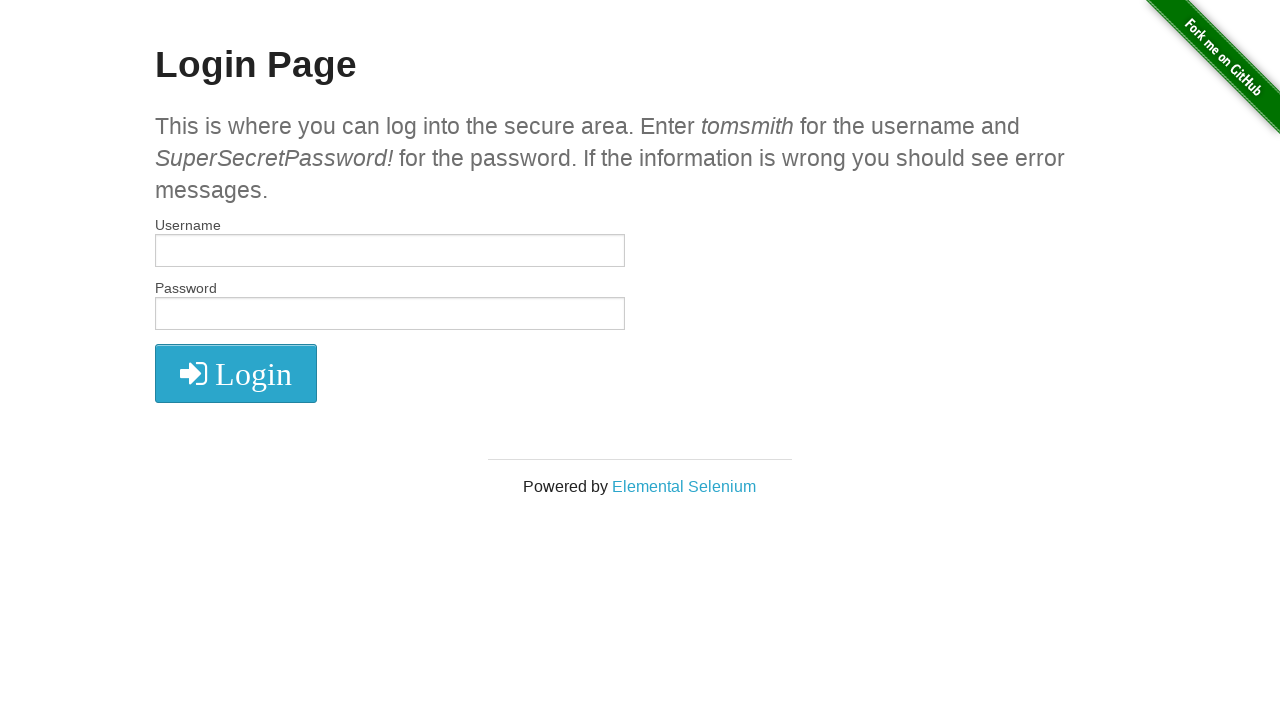

Entered invalid username 'invaliduser' on input[name='username']
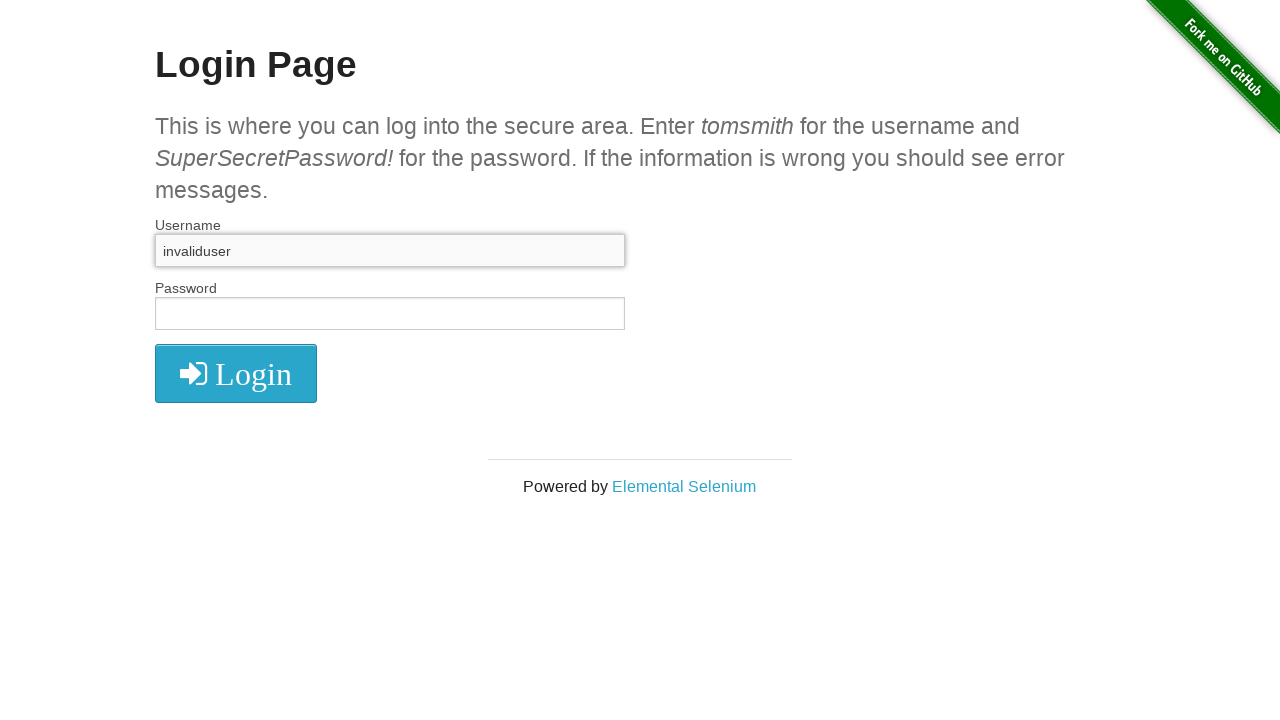

Entered invalid password 'invalidpass' on input[name='password']
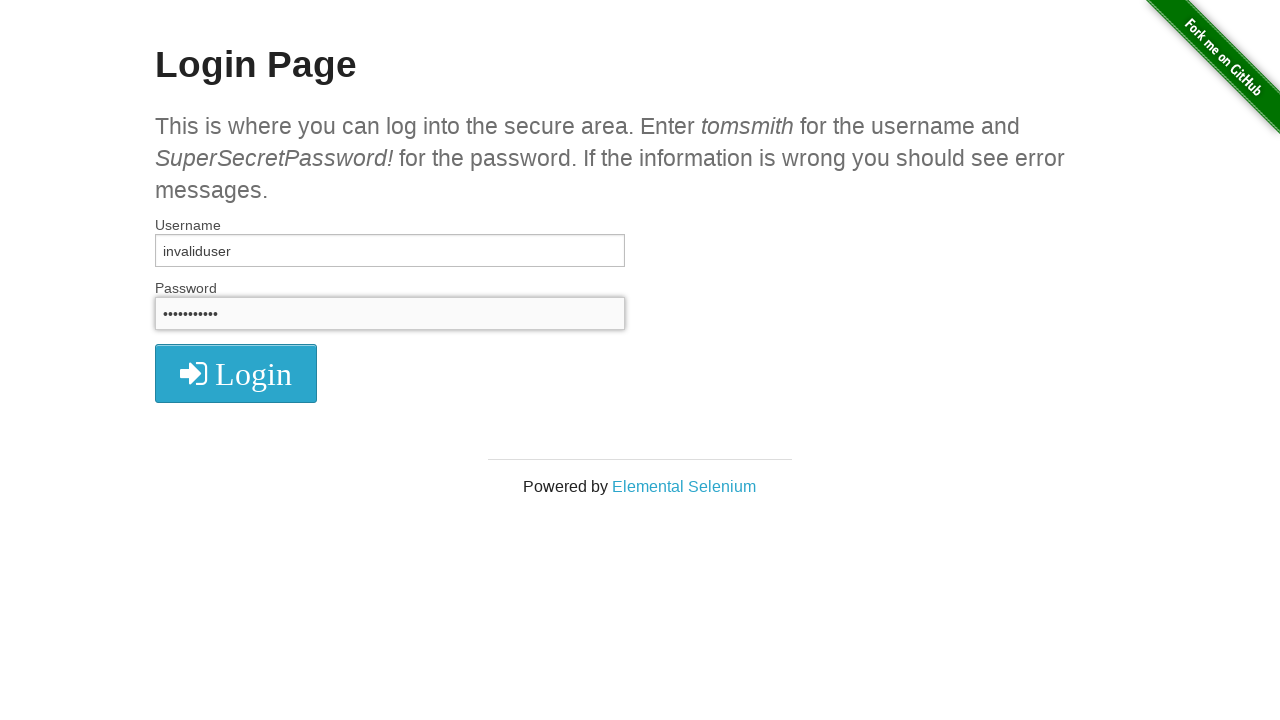

Clicked login button at (236, 374) on .fa.fa-2x.fa-sign-in
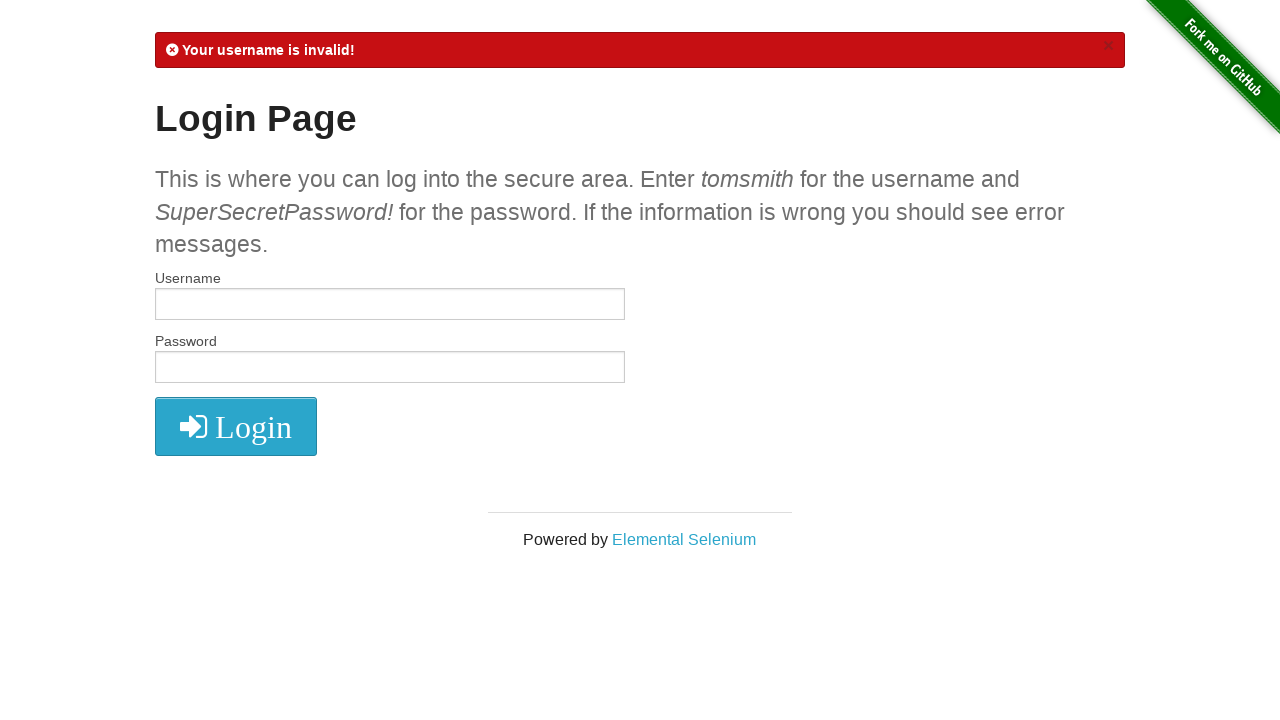

Error message element appeared
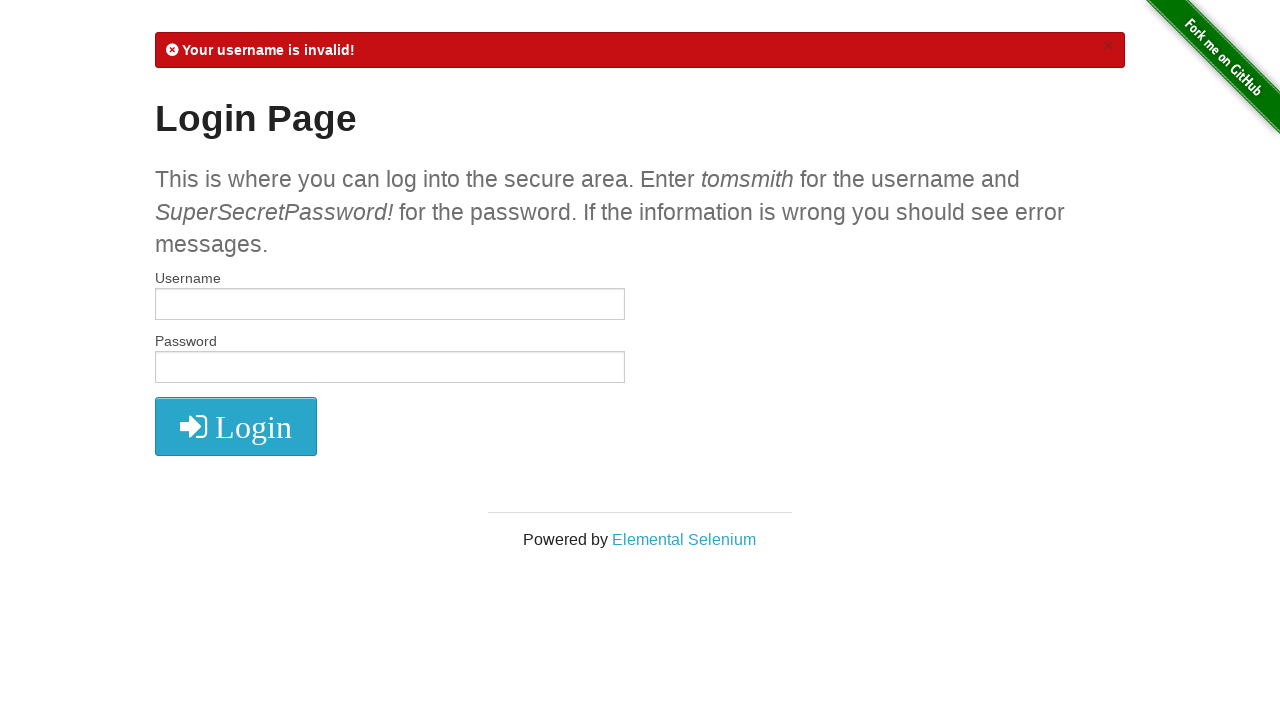

Verified error message contains 'Your username is invalid!'
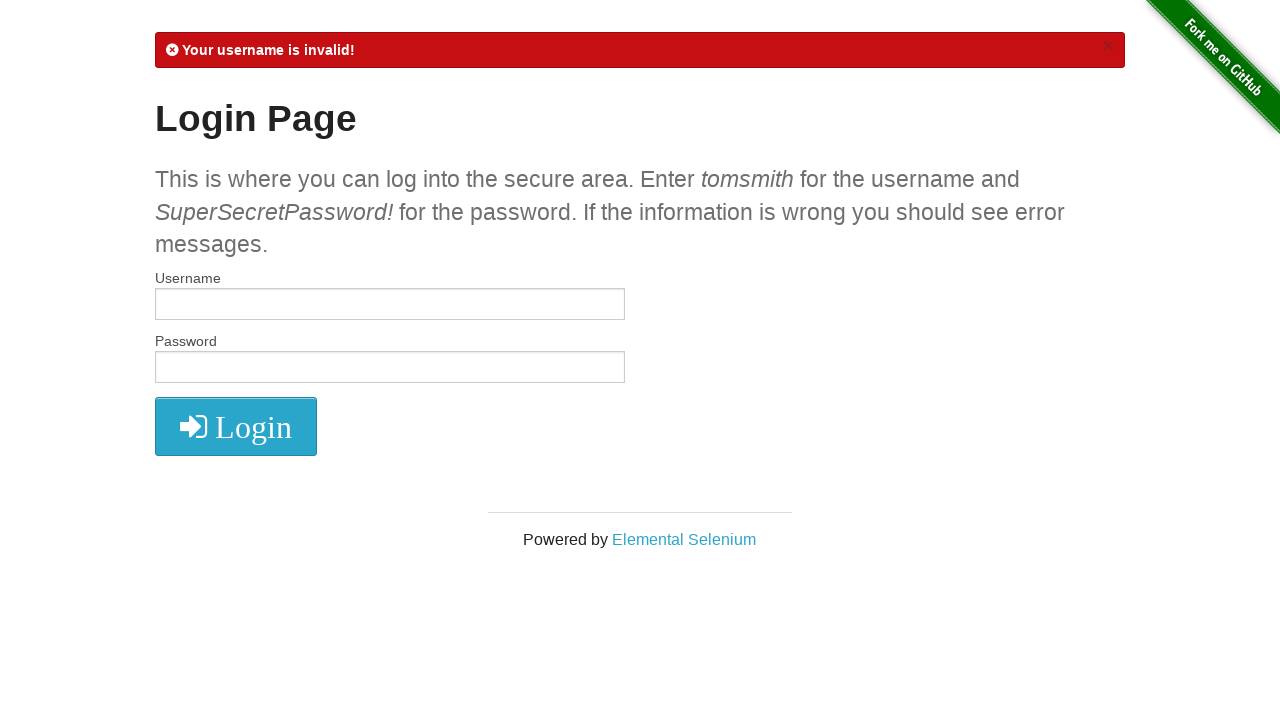

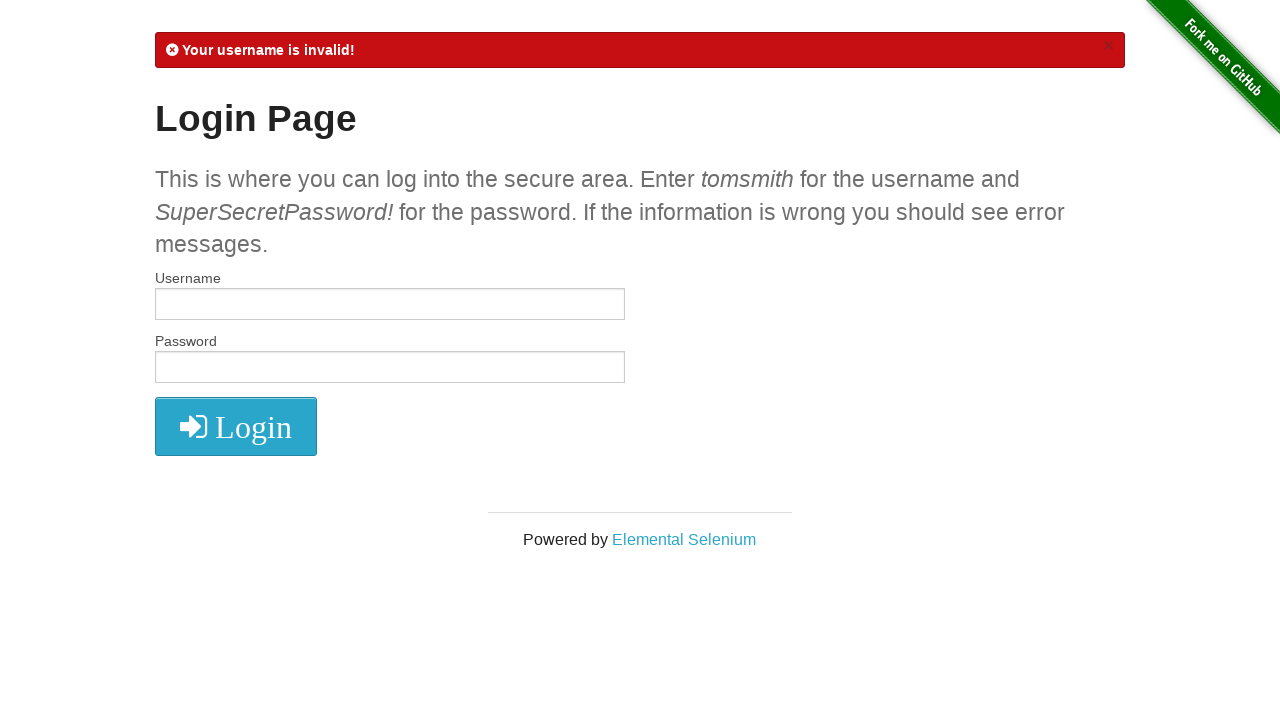